Tests dynamic controls functionality by verifying a textbox is initially disabled, clicking the Enable button, waiting for the textbox to become enabled, and verifying the "It's enabled!" message appears.

Starting URL: https://the-internet.herokuapp.com/dynamic_controls

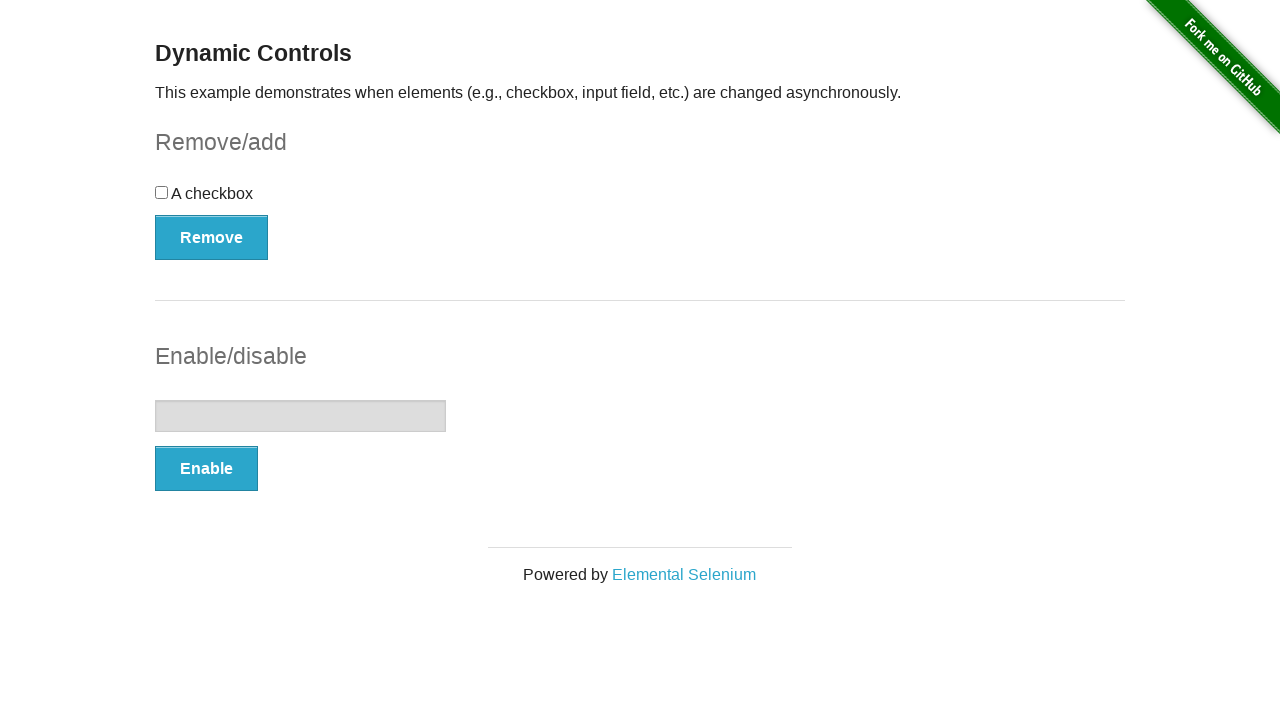

Verified textbox is initially disabled
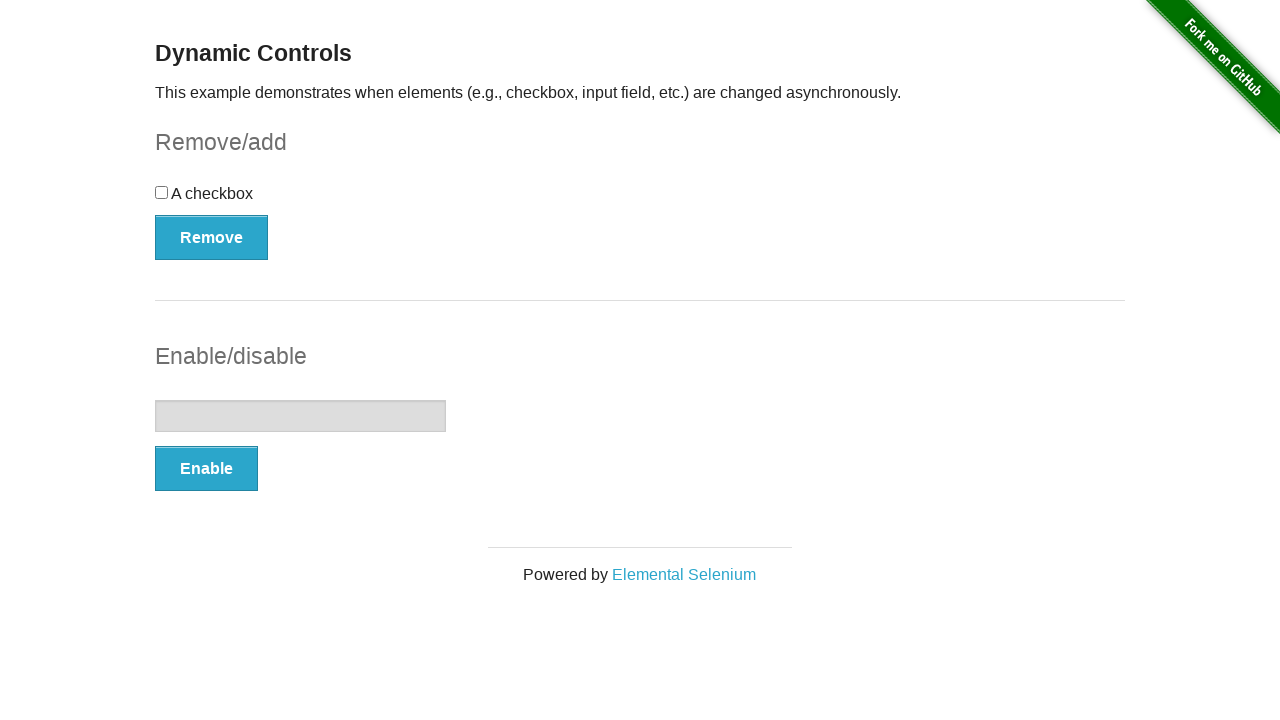

Clicked the Enable button at (206, 469) on xpath=//button[text()='Enable']
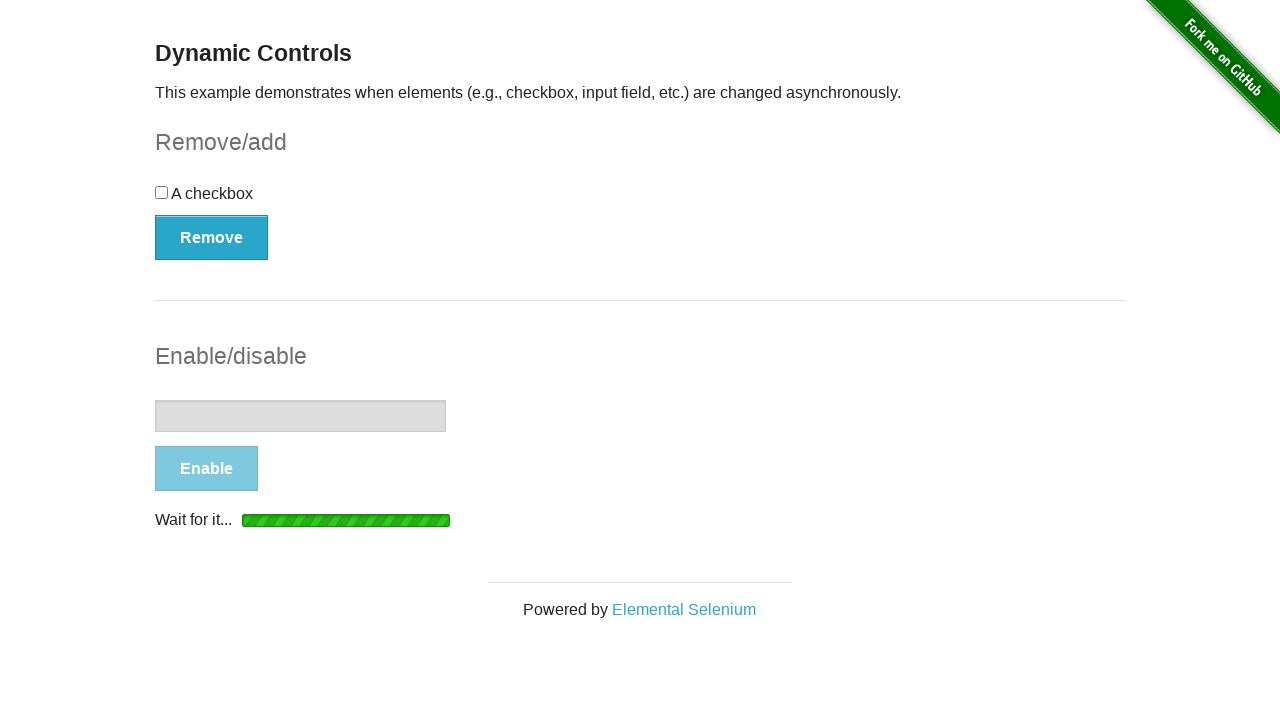

Waited for textbox to become enabled
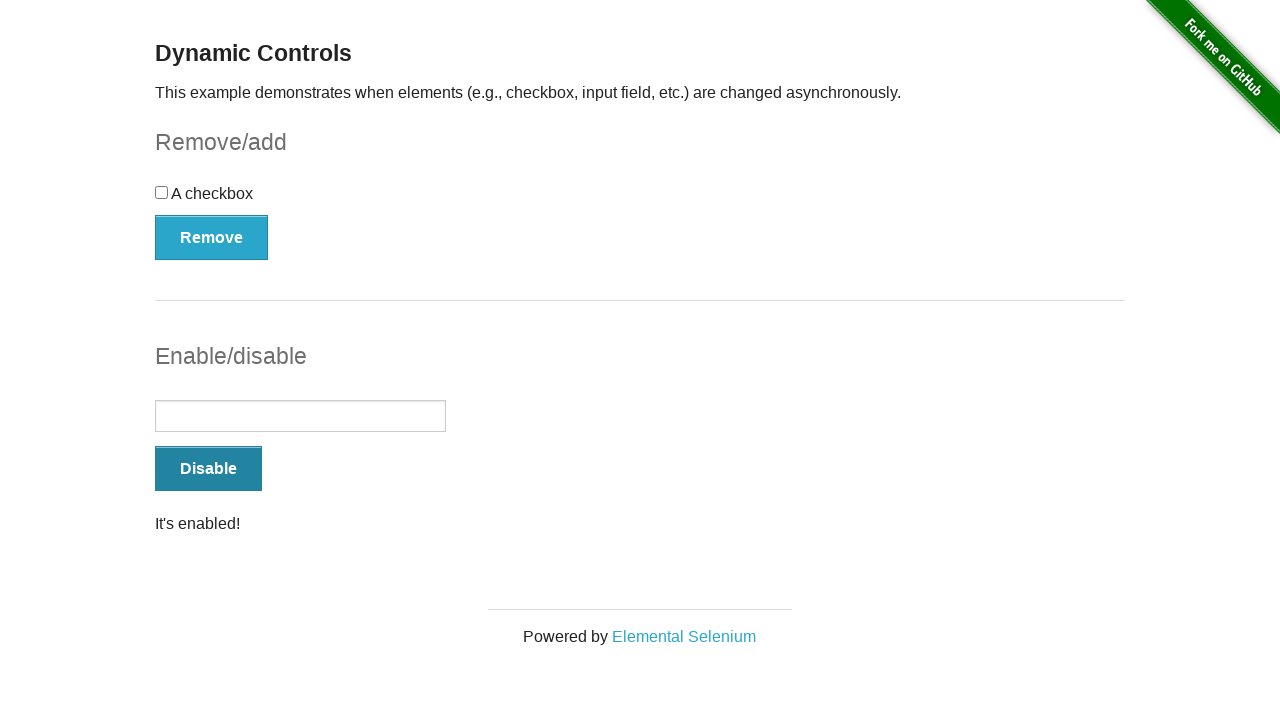

Verified 'It's enabled!' message is visible
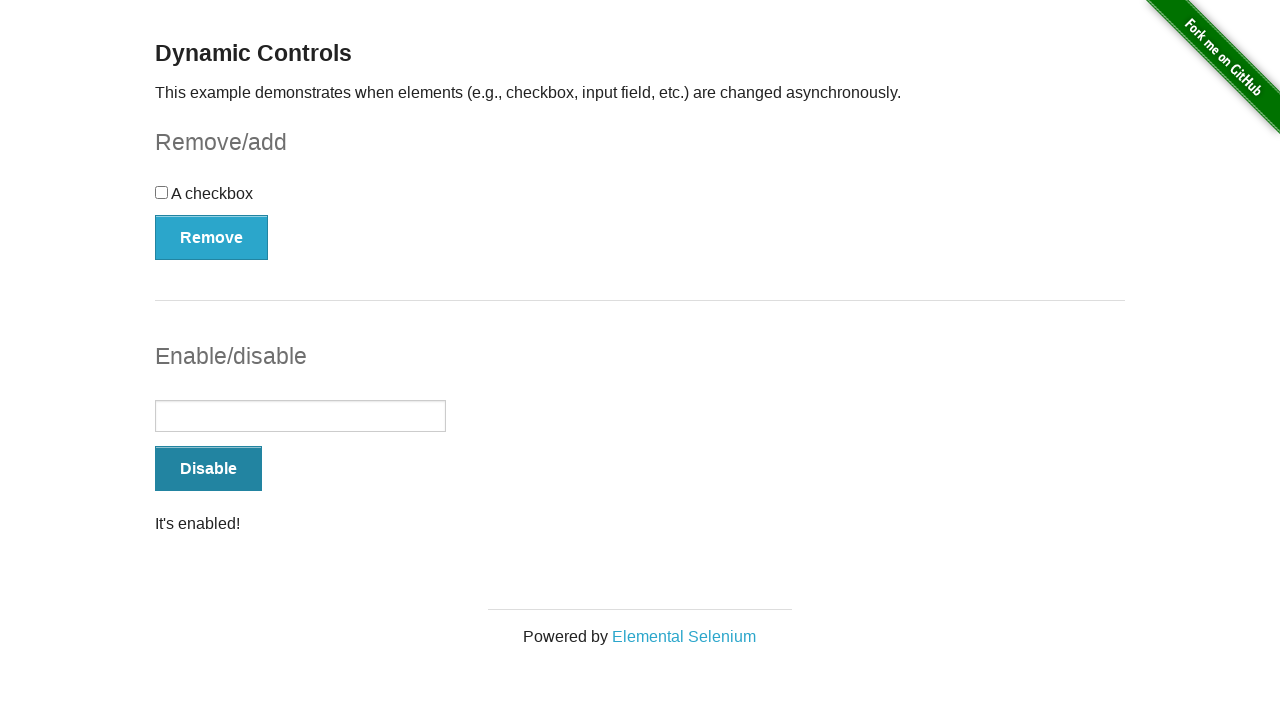

Verified textbox is now enabled
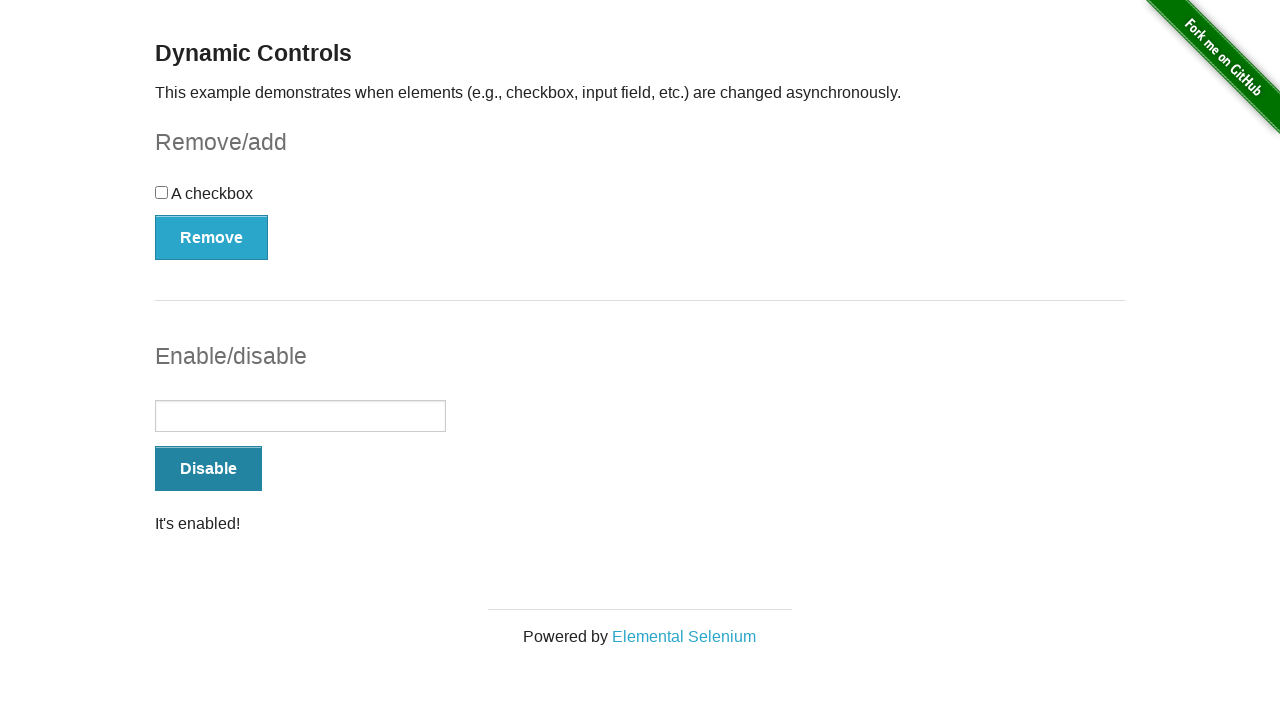

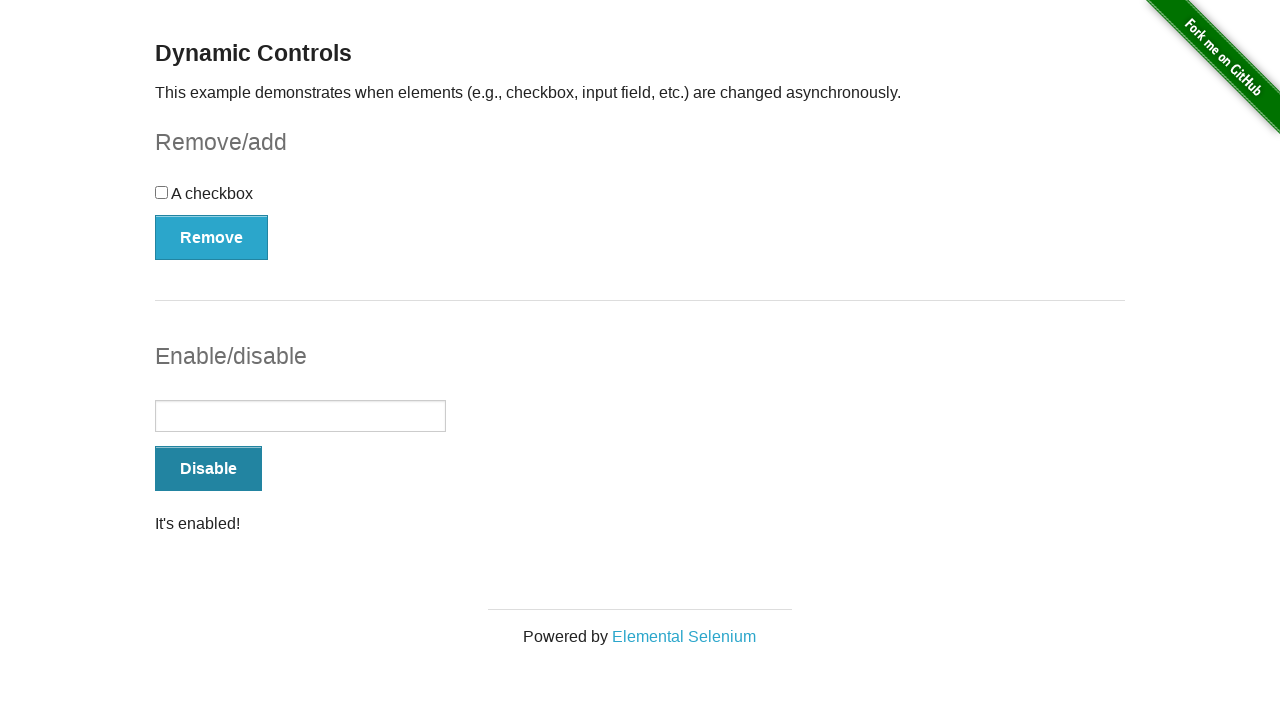